Tests form validation by submitting with blank email field

Starting URL: http://sharelane.com/cgi-bin/register.py?page=1&zip_code=12345

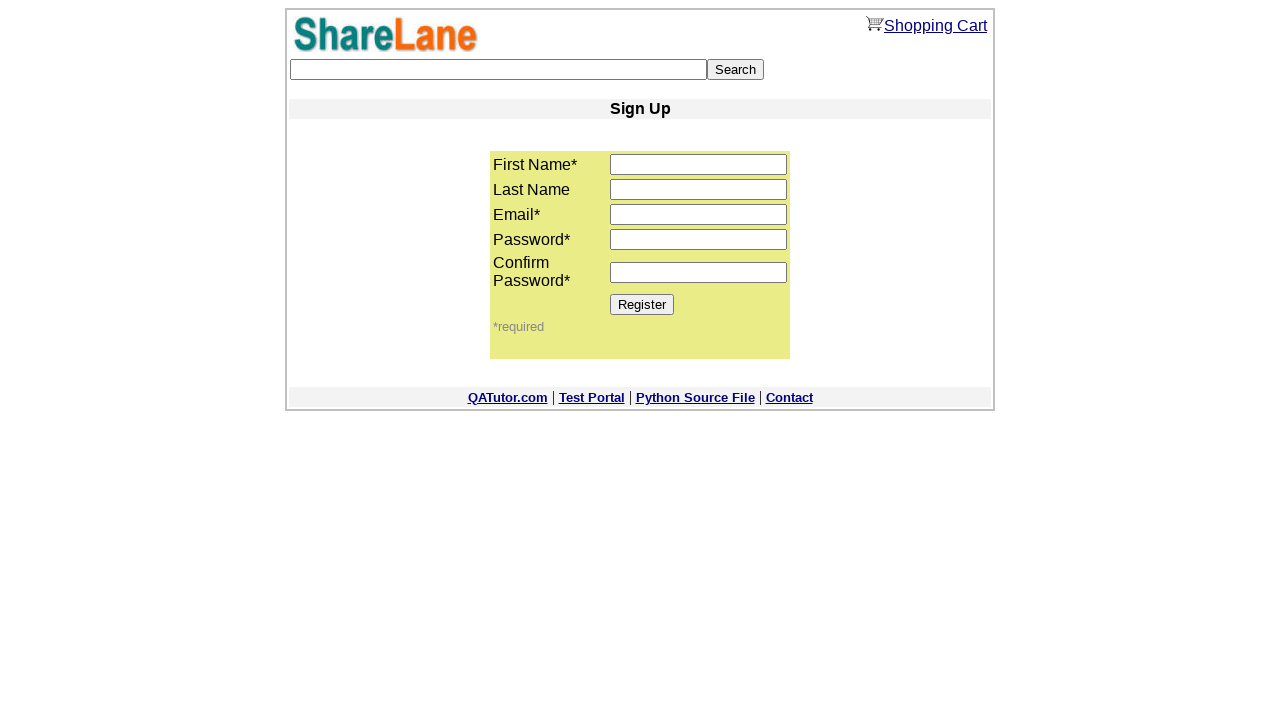

Filled first name field with 'MICHAEL' on input[name='first_name']
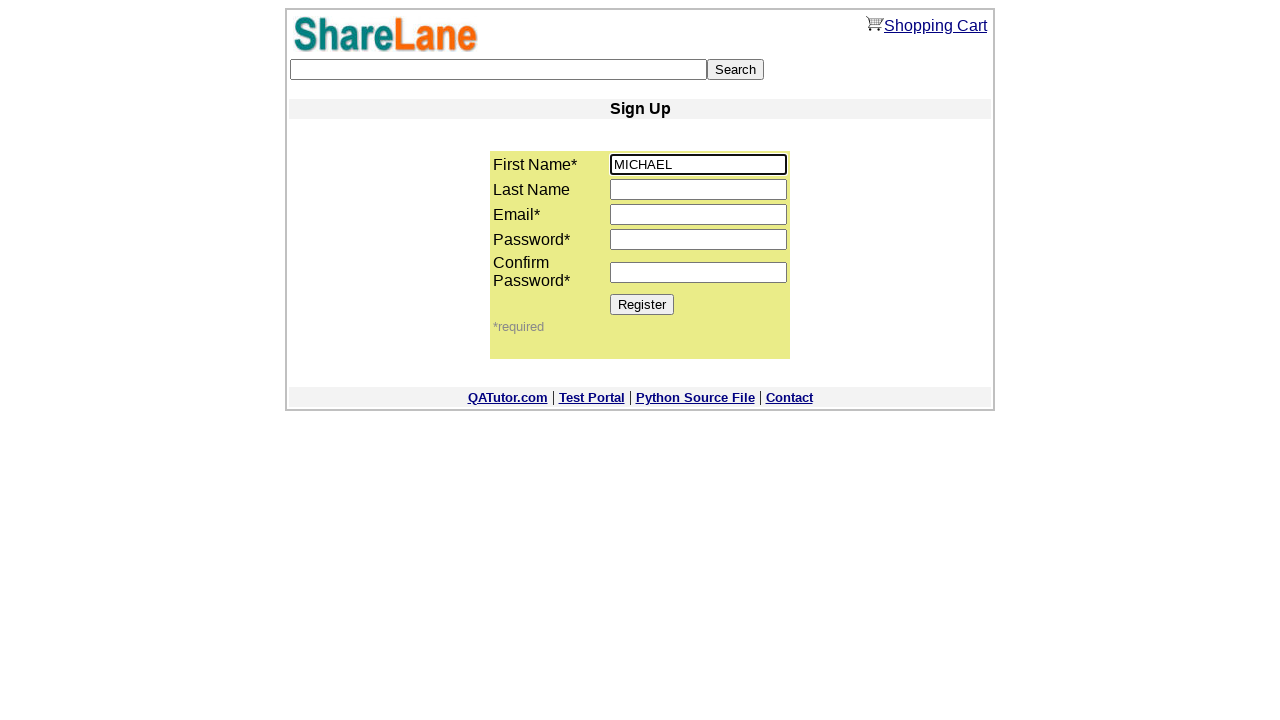

Filled last name field with 'WILSON' on input[name='last_name']
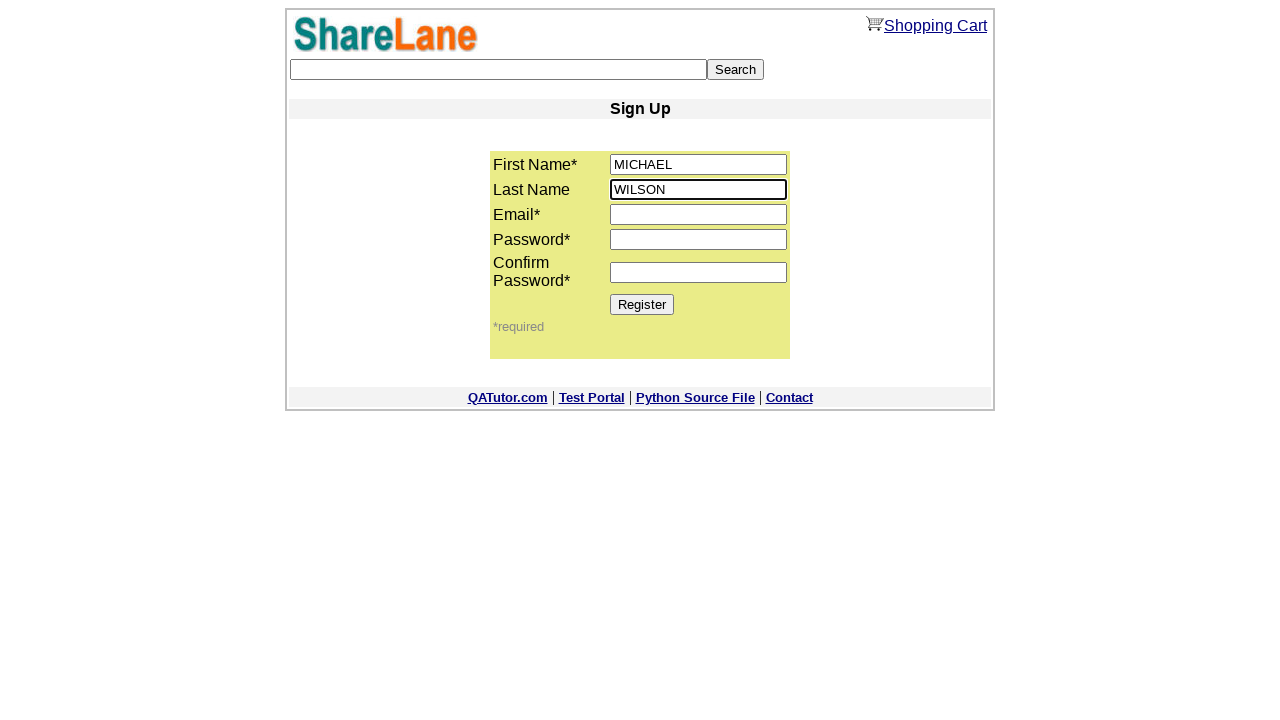

Filled password field with 'qwerty123' on input[name='password1']
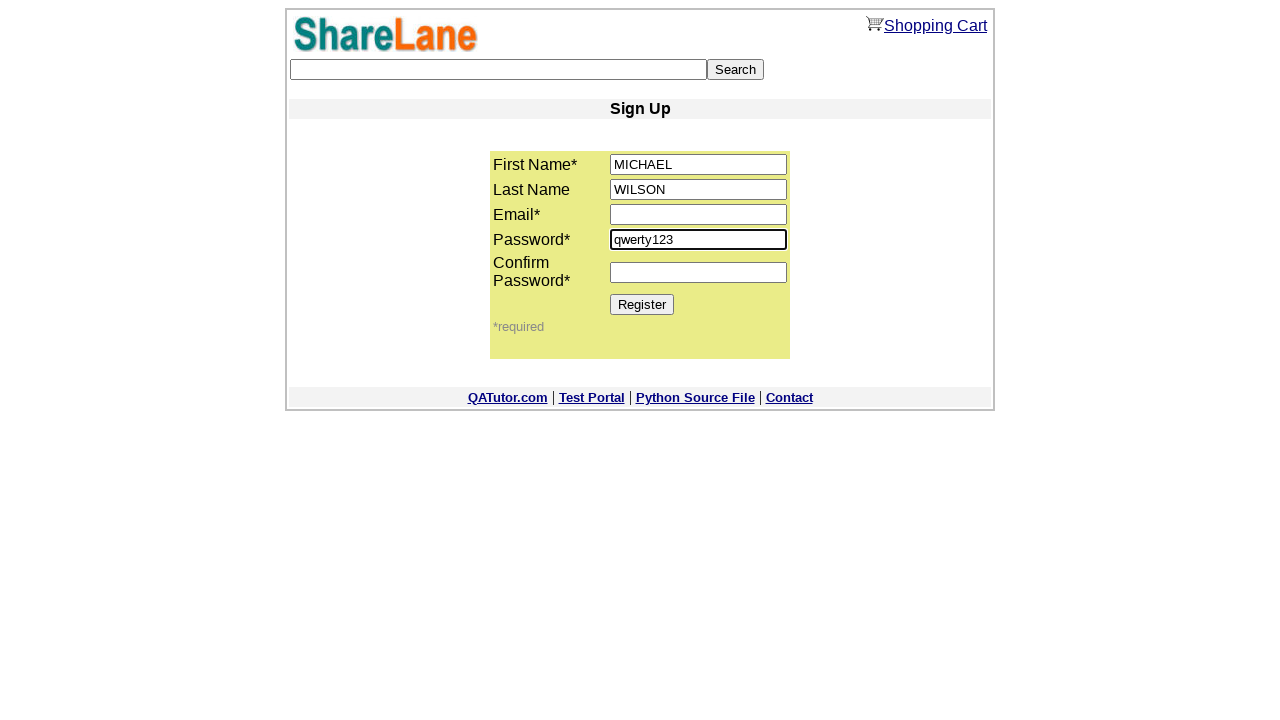

Filled password confirmation field with 'qwerty123' on input[name='password2']
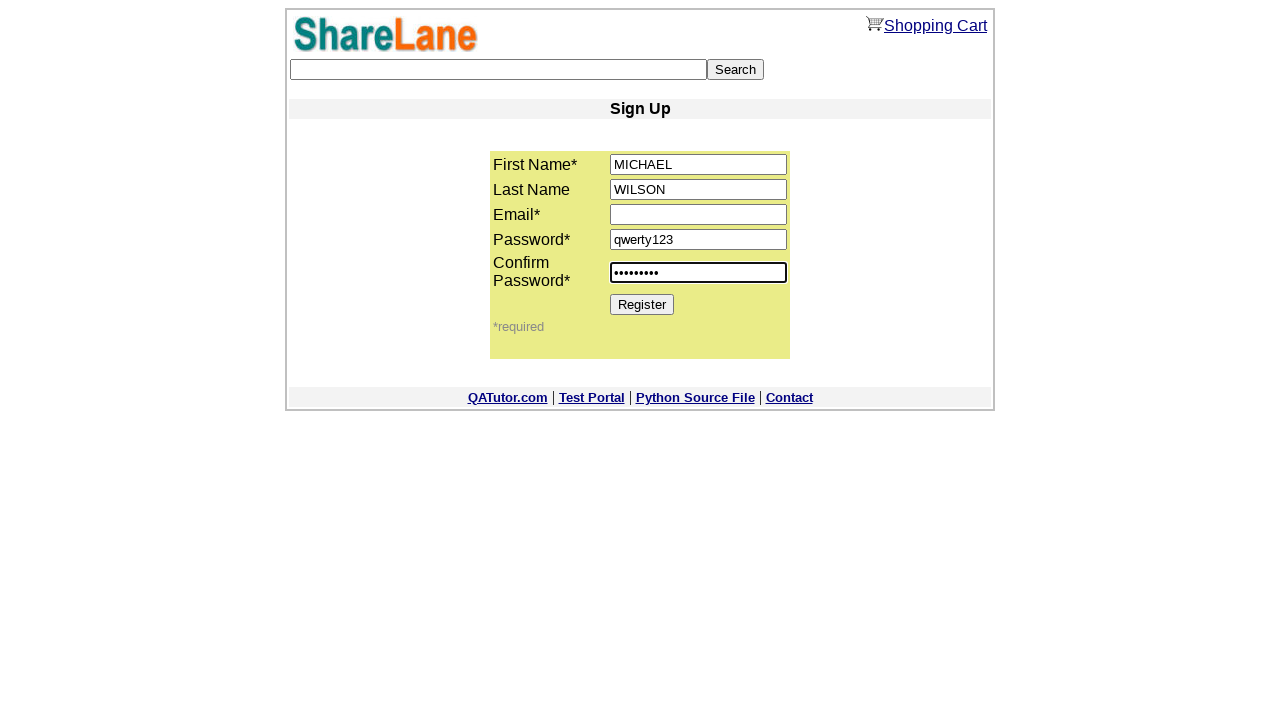

Clicked Register button with blank email field at (642, 304) on [value='Register']
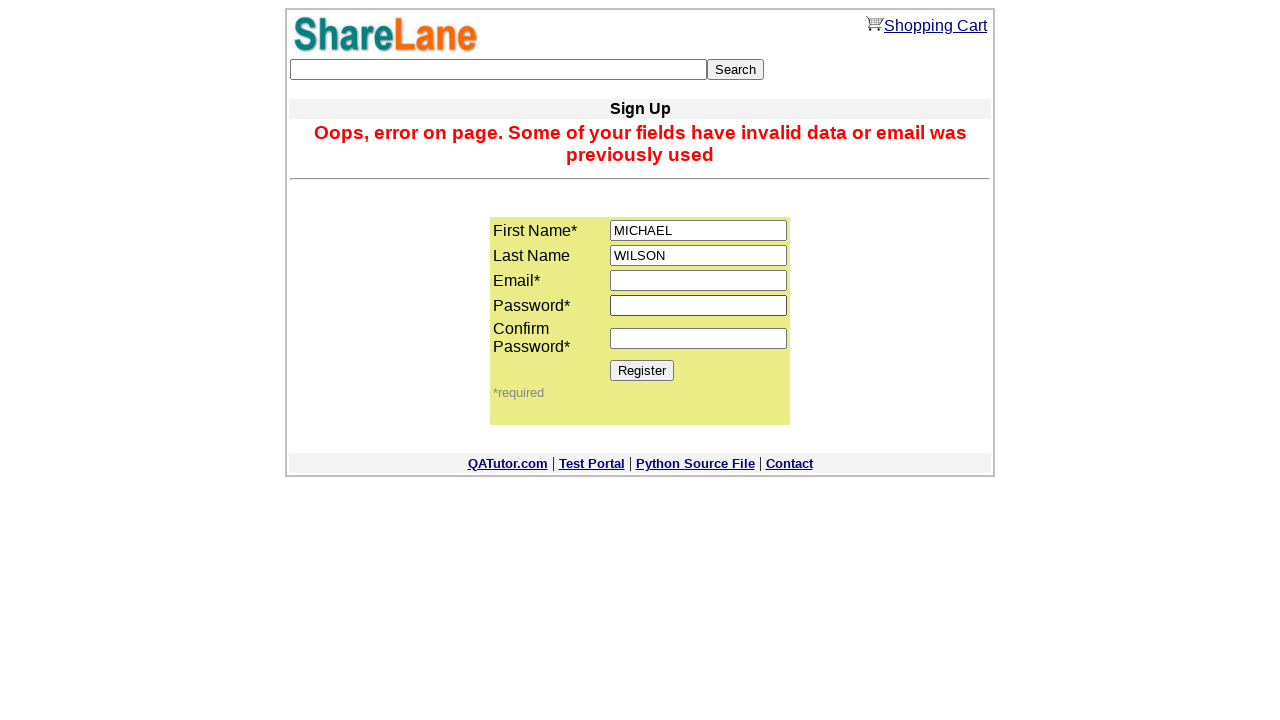

Error message appeared validating blank email rejection
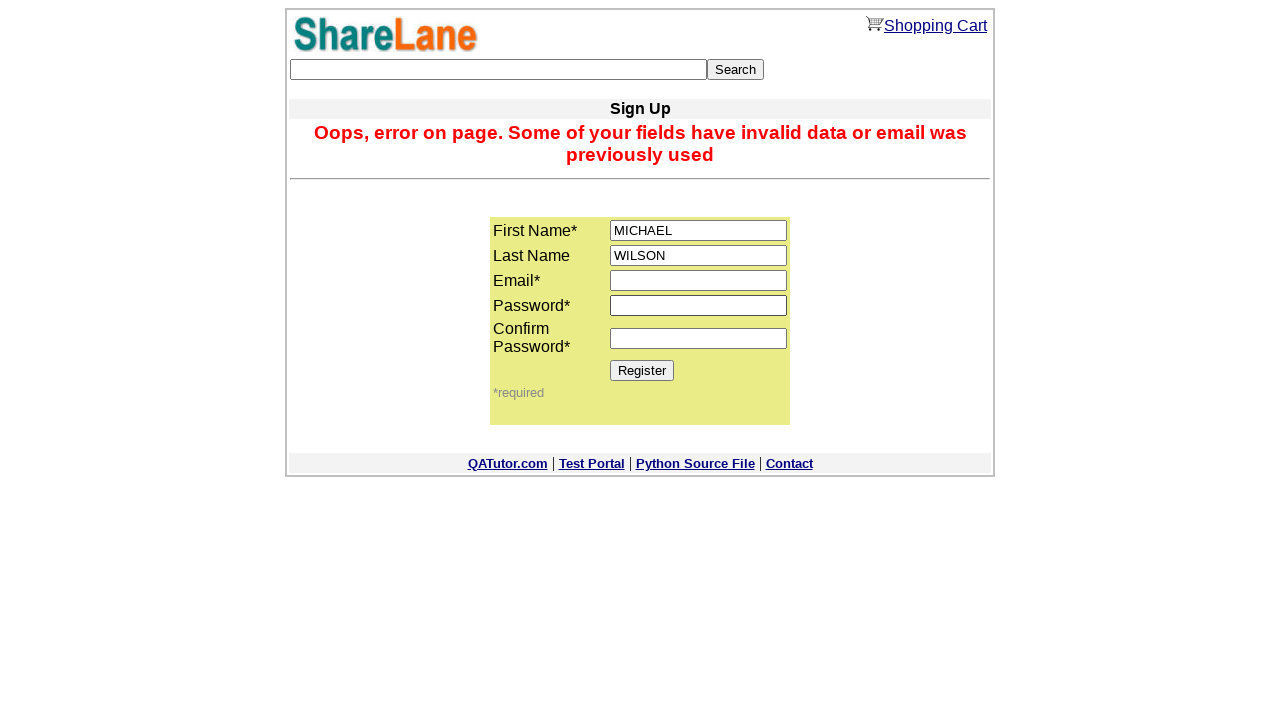

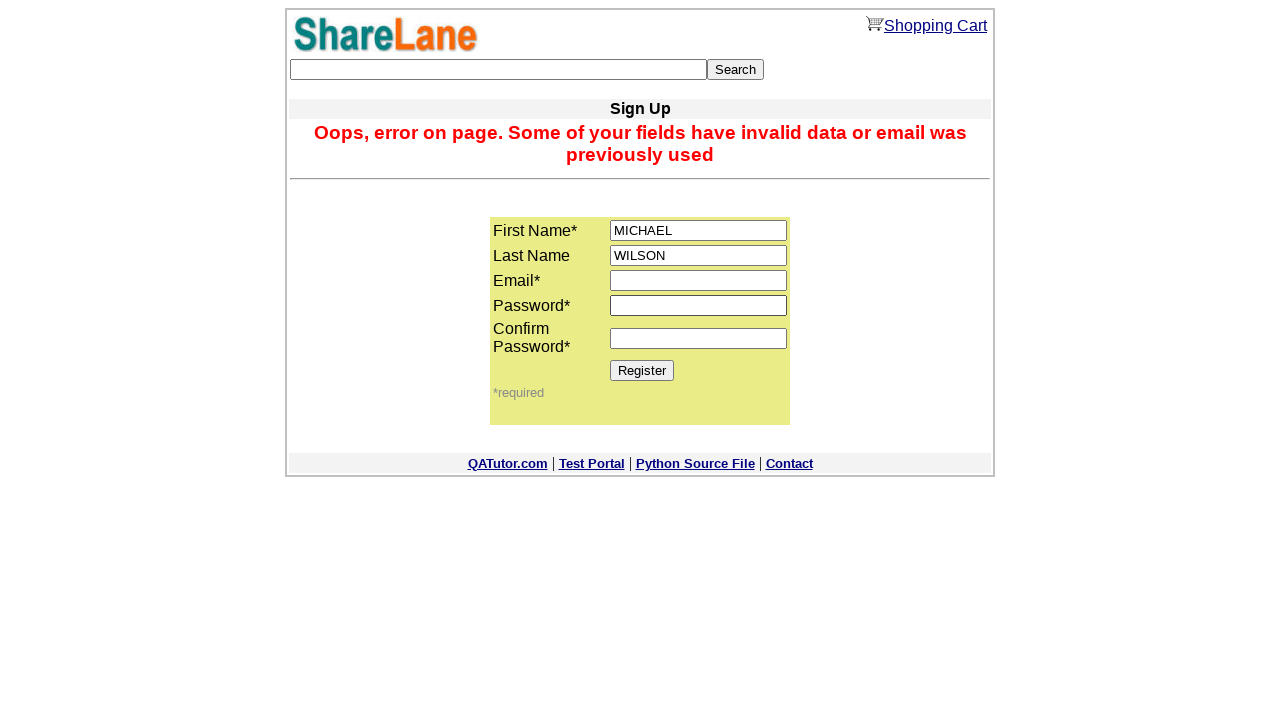